Navigates to W3Schools HTML tables tutorial page and verifies that the example customers table is present and accessible

Starting URL: https://www.w3schools.com/html/html_tables.asp

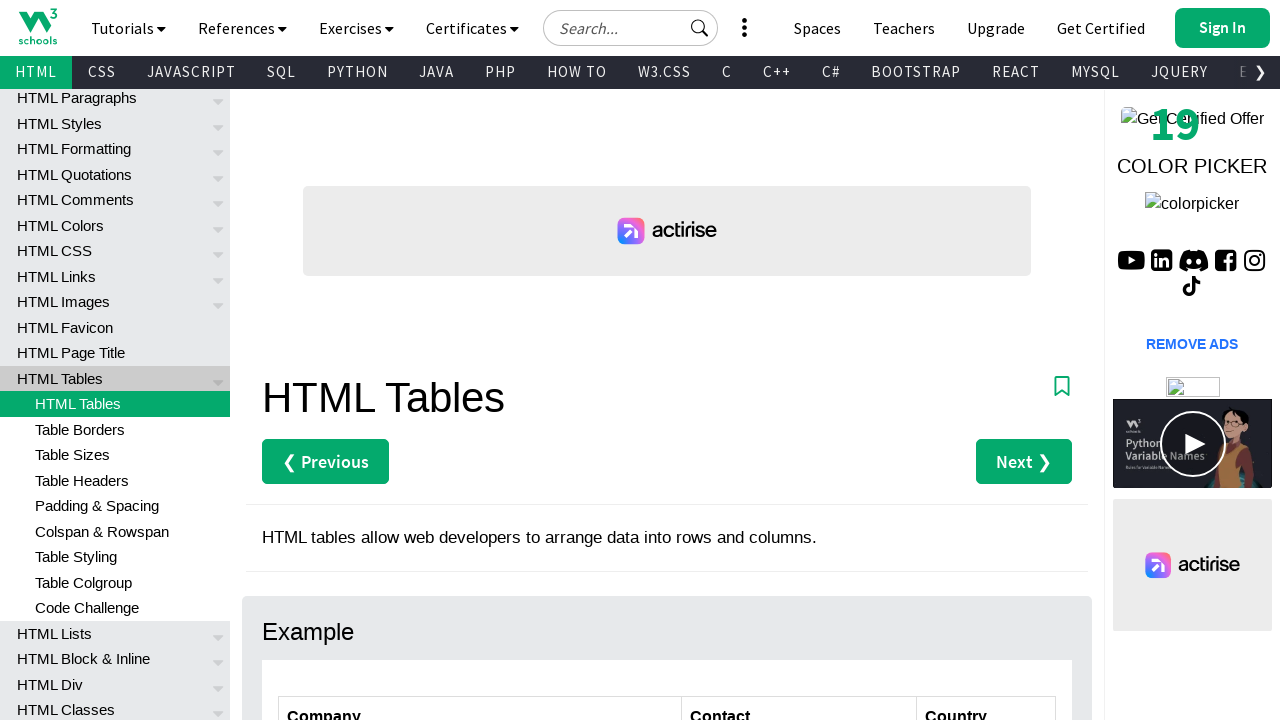

Navigated to W3Schools HTML tables tutorial page
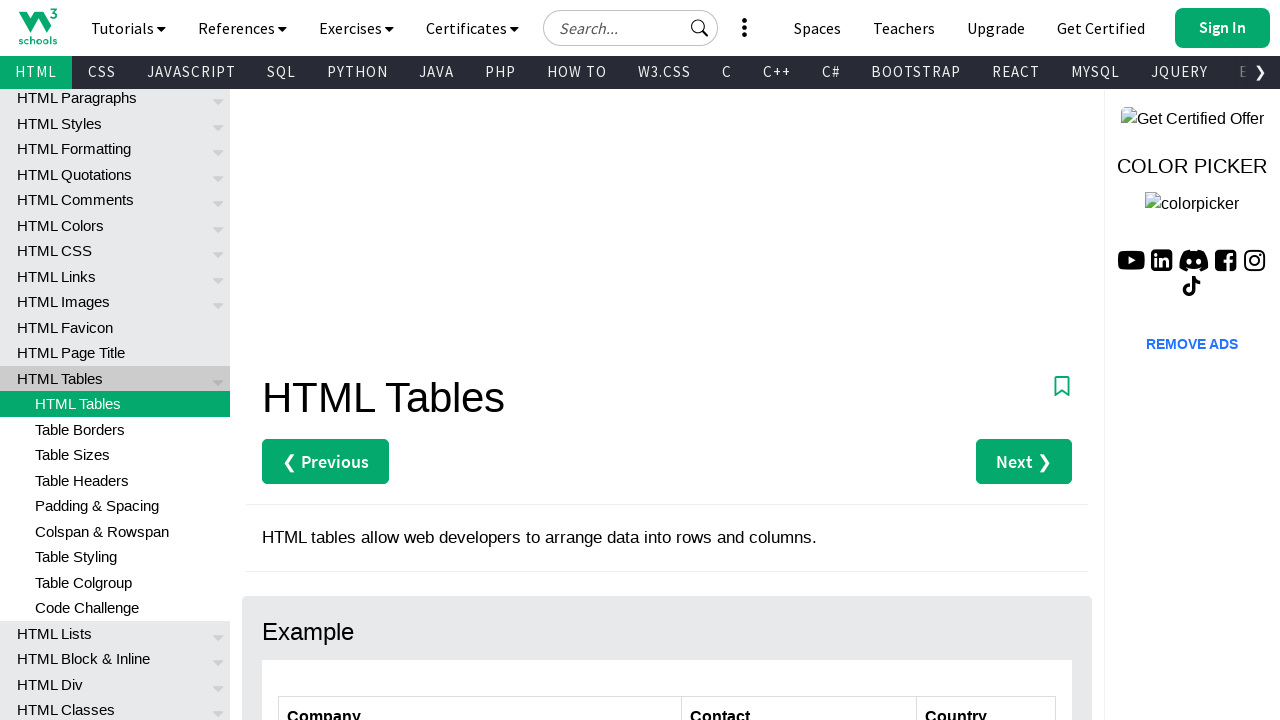

Customers table element is present on the page
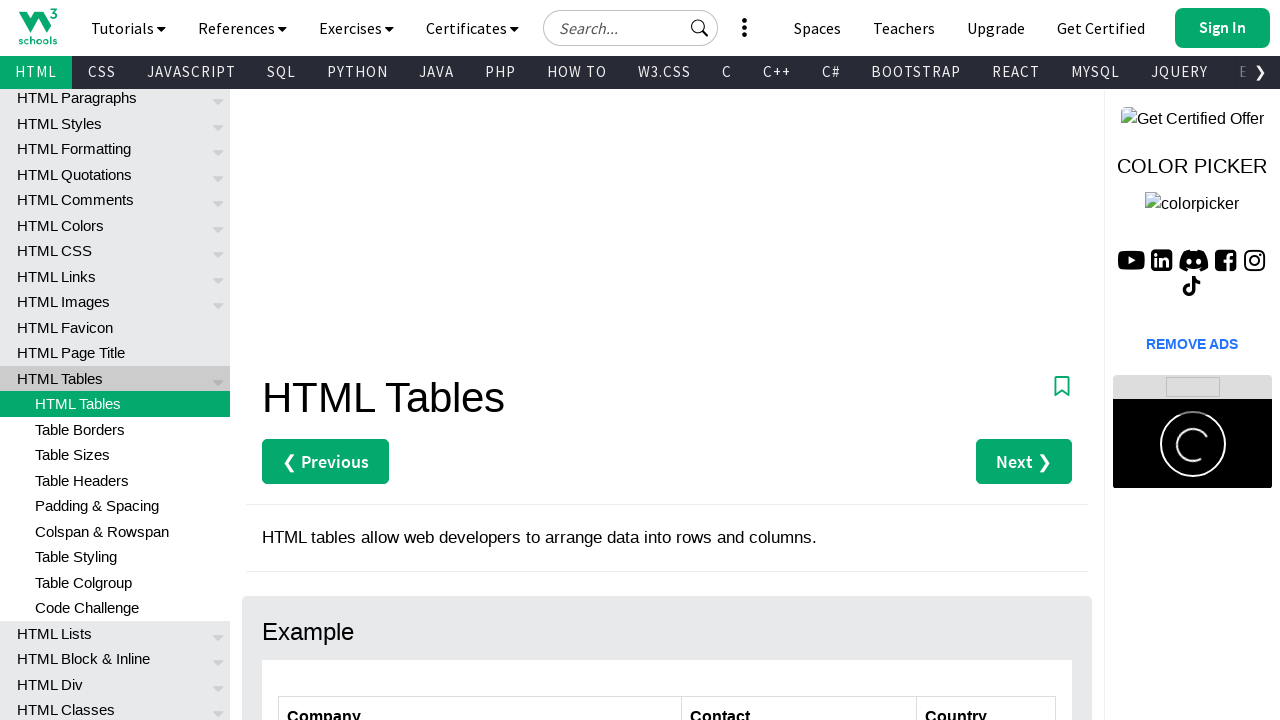

Table rows are present in the customers table
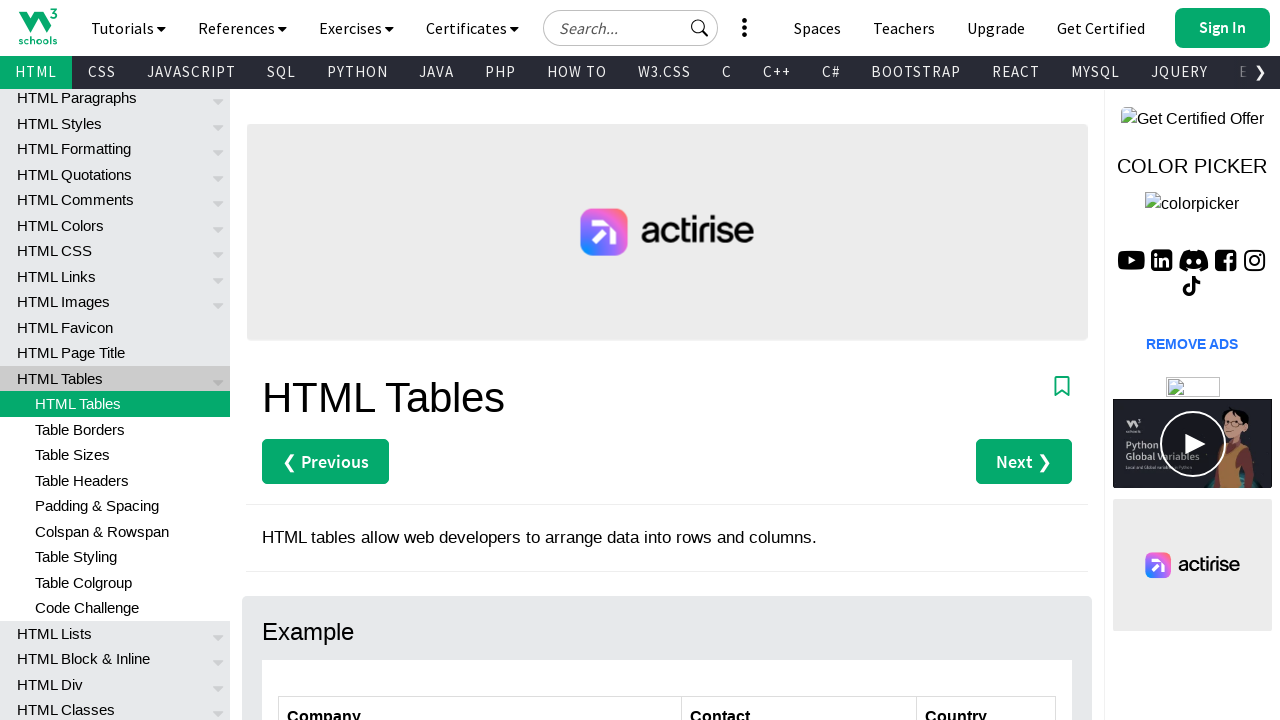

Table headers are present in the customers table
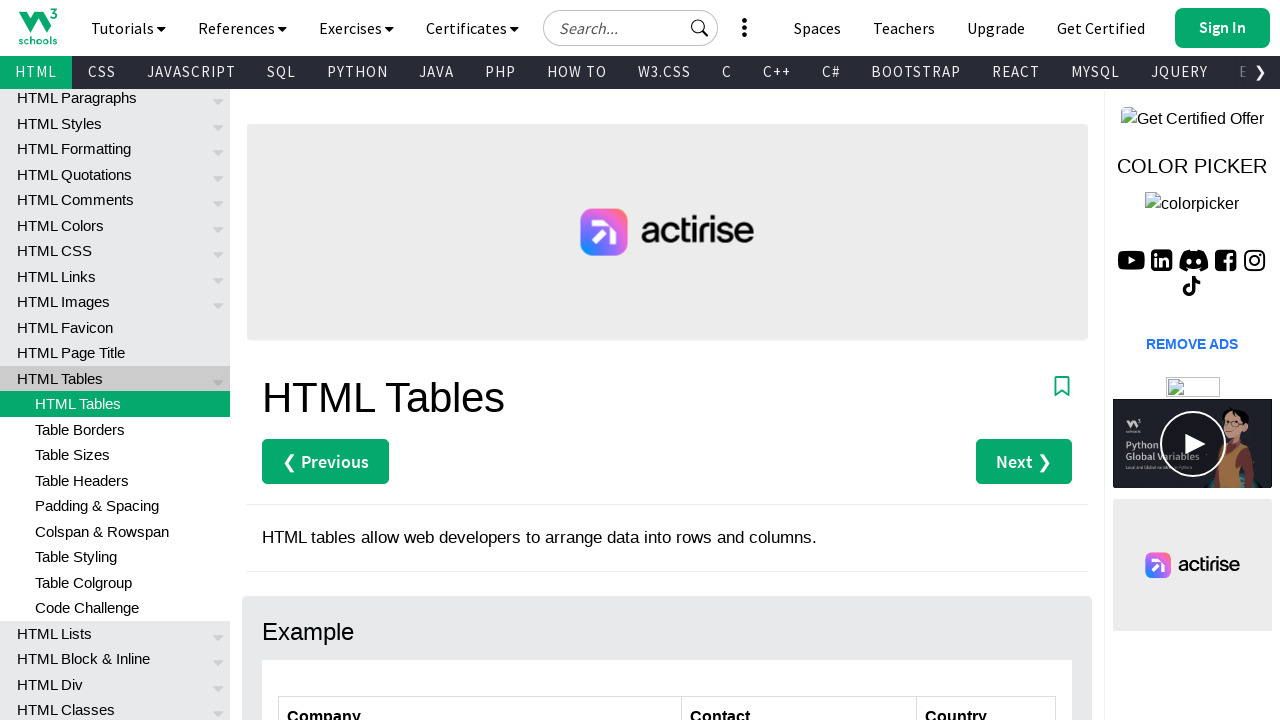

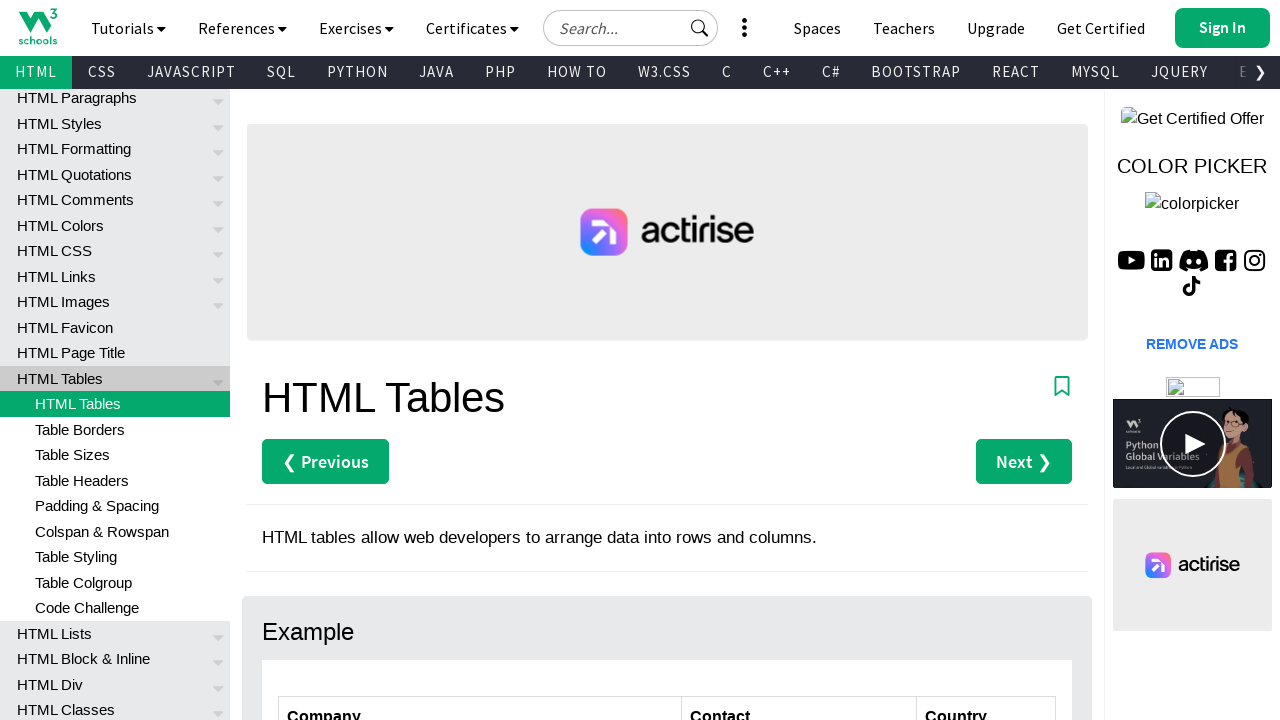